Tests the Practice Form by navigating to the Forms section and filling in first name, last name, and email fields

Starting URL: https://demoqa.com/

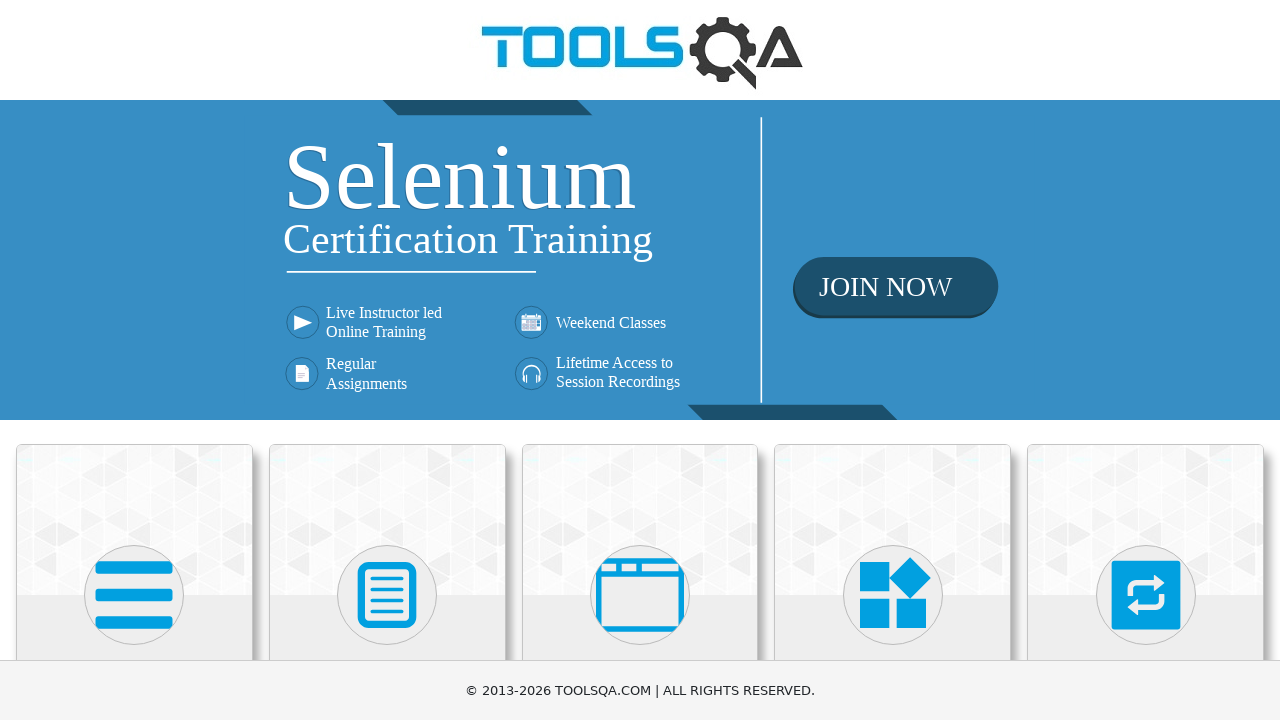

Clicked on Forms menu item at (387, 360) on text=Forms
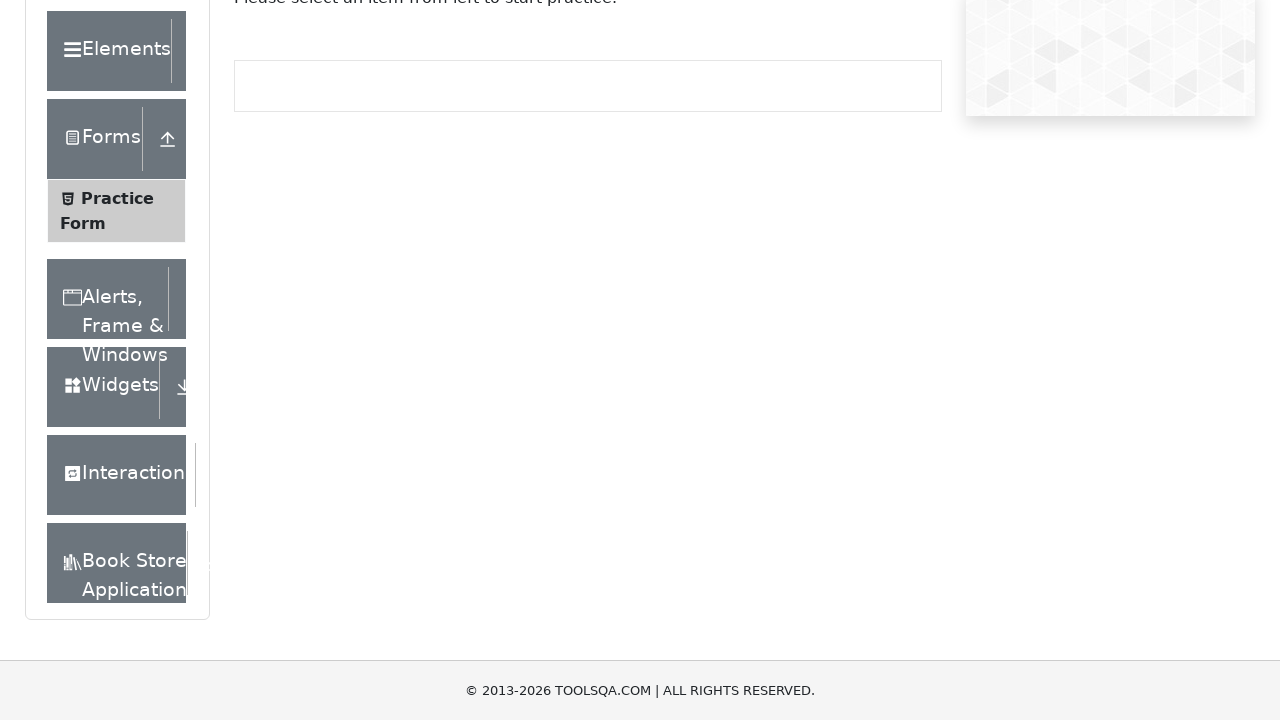

Clicked on Practice Form submenu at (117, 336) on text=Practice Form
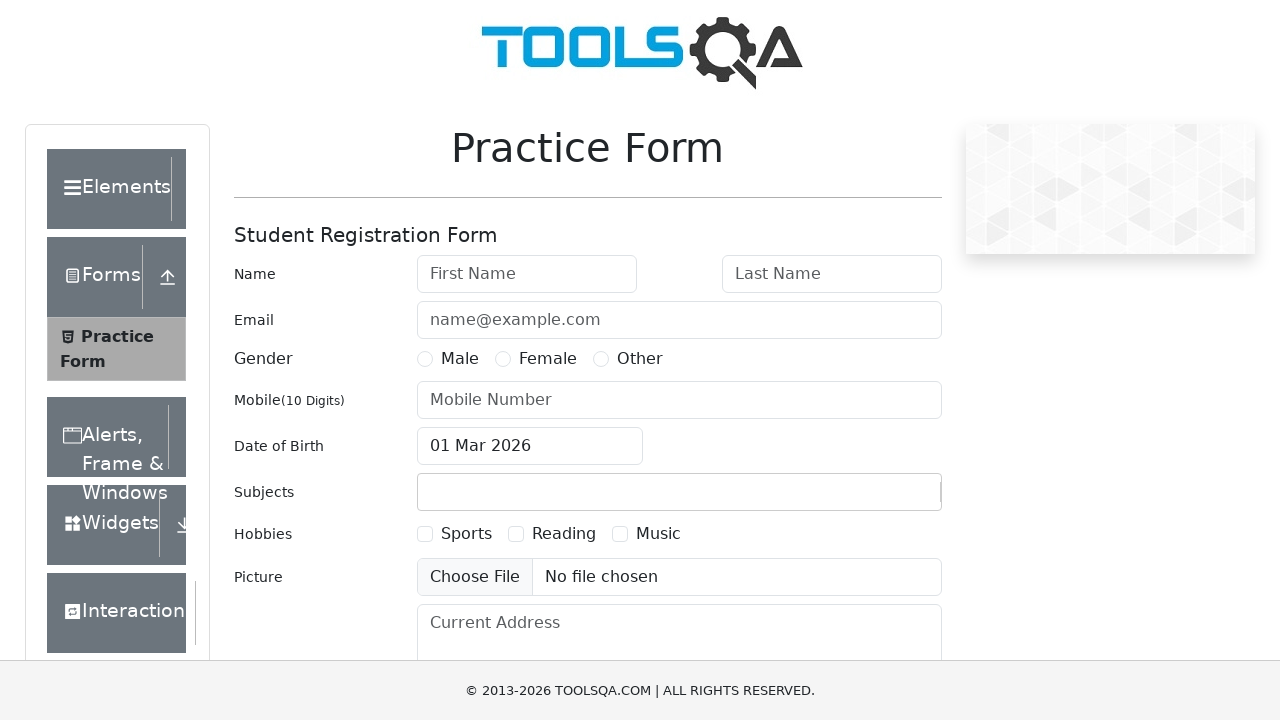

Entered 'Nuntapong' in First Name field on internal:attr=[placeholder="First Name"i]
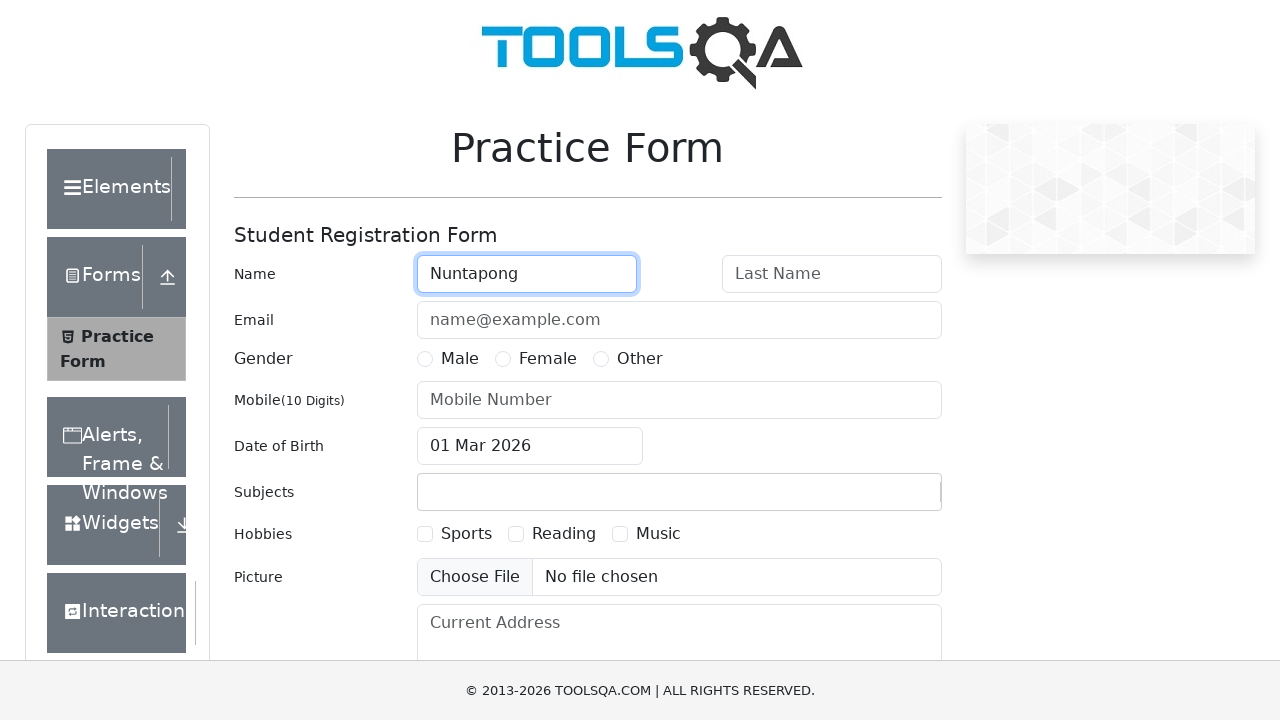

Entered 'Siripanyawong' in Last Name field on internal:attr=[placeholder="Last Name"i]
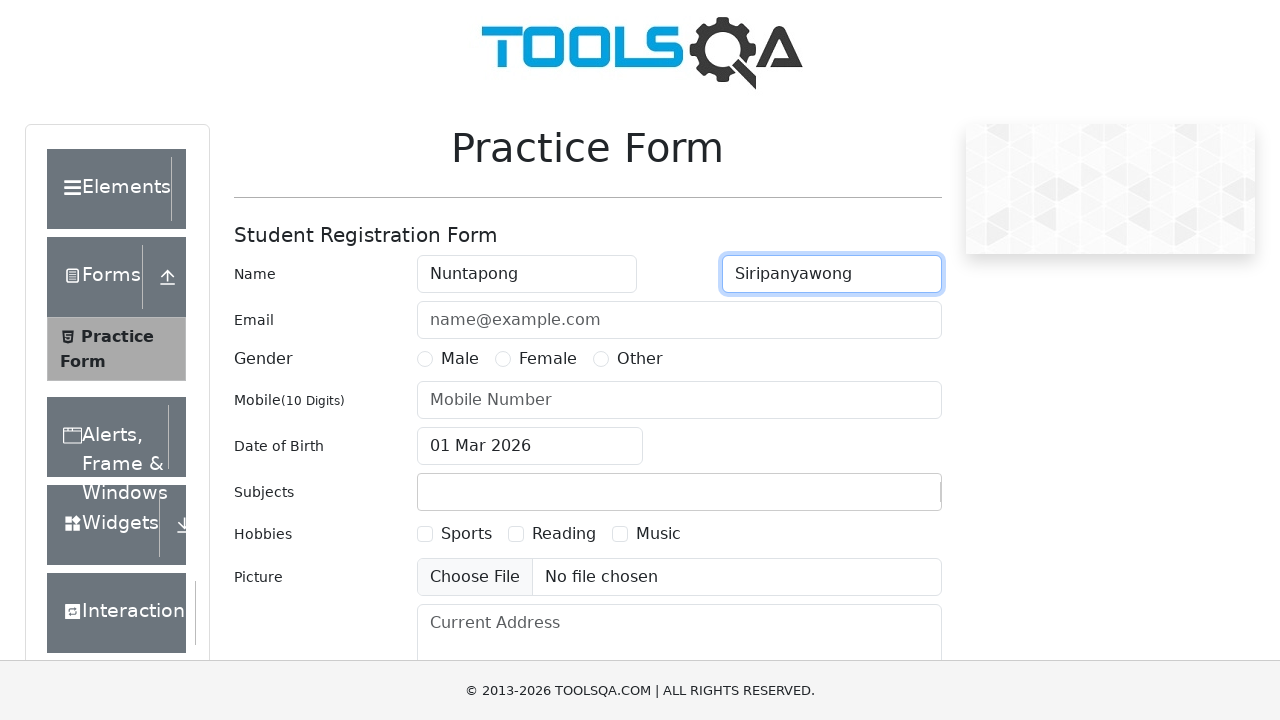

Entered 'nuntapong@gmail.com' in Email field on internal:attr=[placeholder="name@example.com"i]
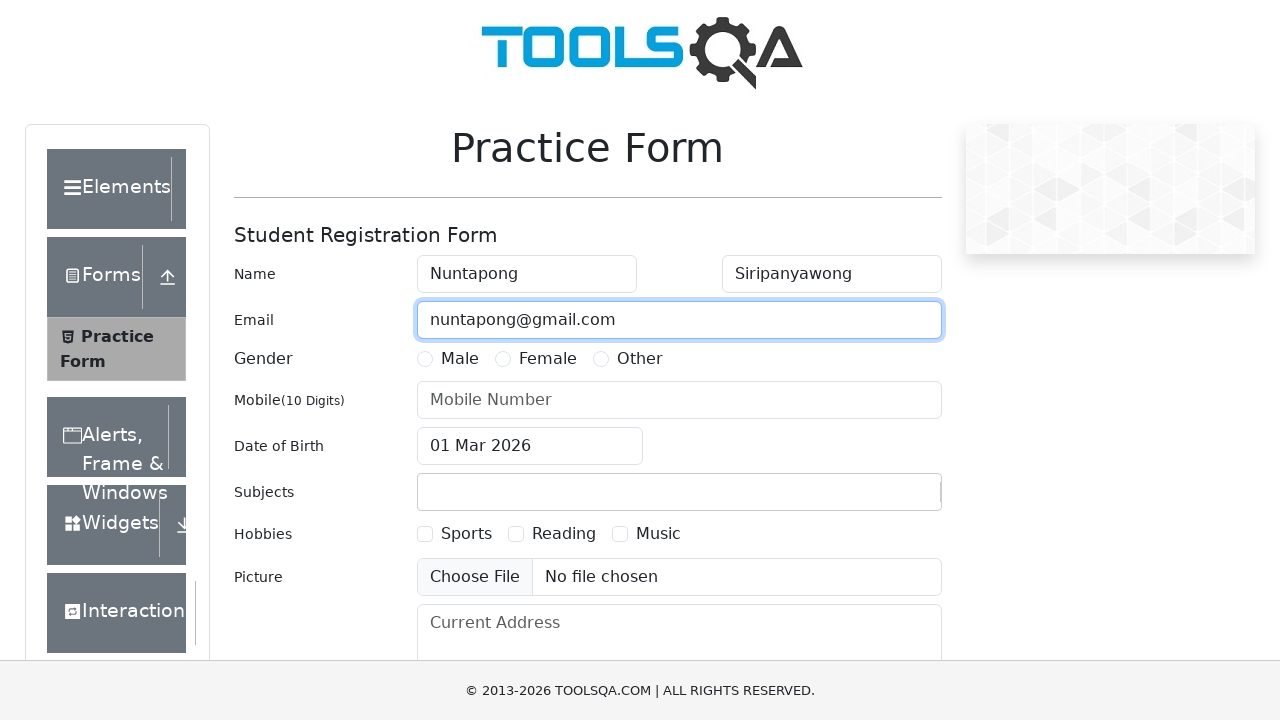

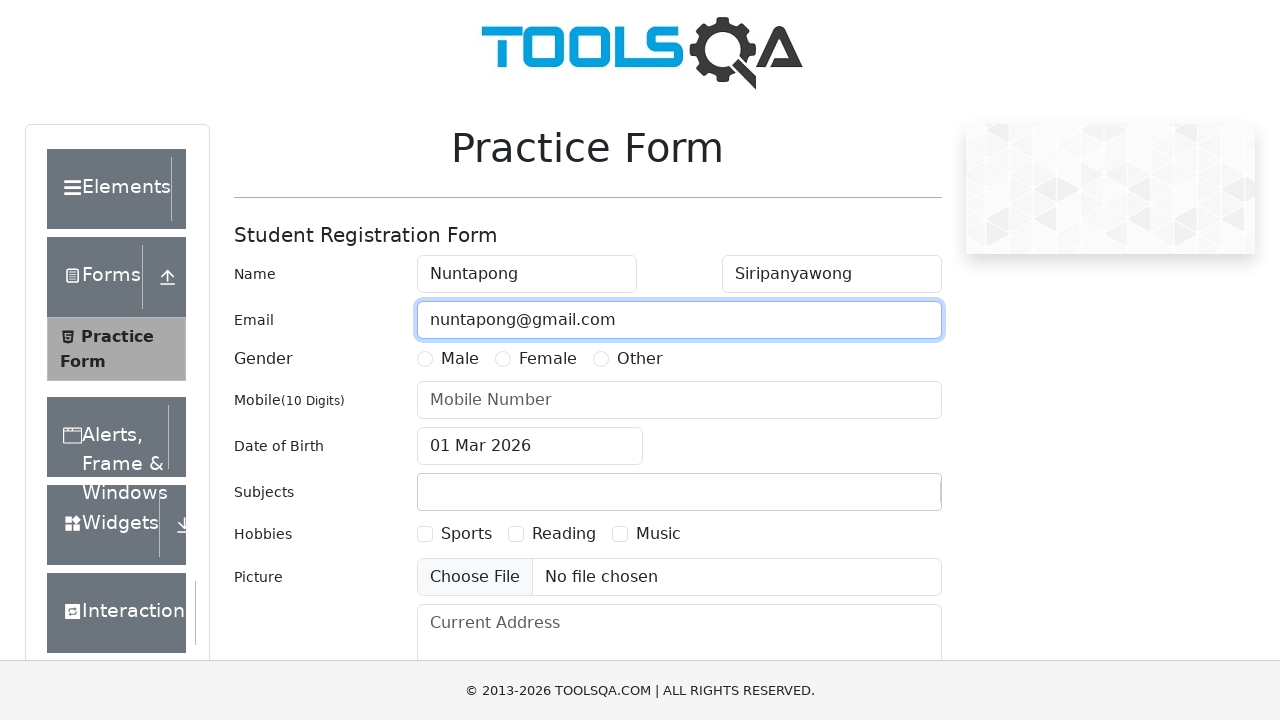